Tests Indian railway train search functionality by entering source and destination stations, selecting date-only option, and waiting for train results to load

Starting URL: http://erail.in/

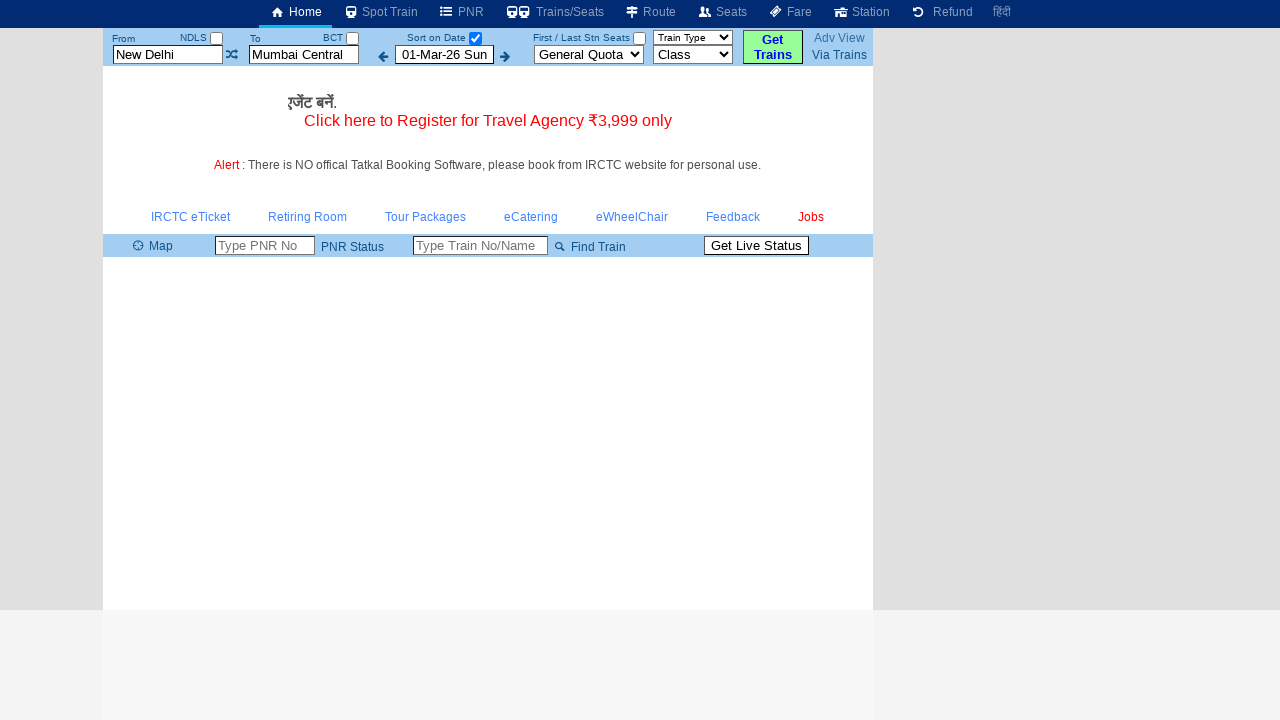

Cleared source station field on #txtStationFrom
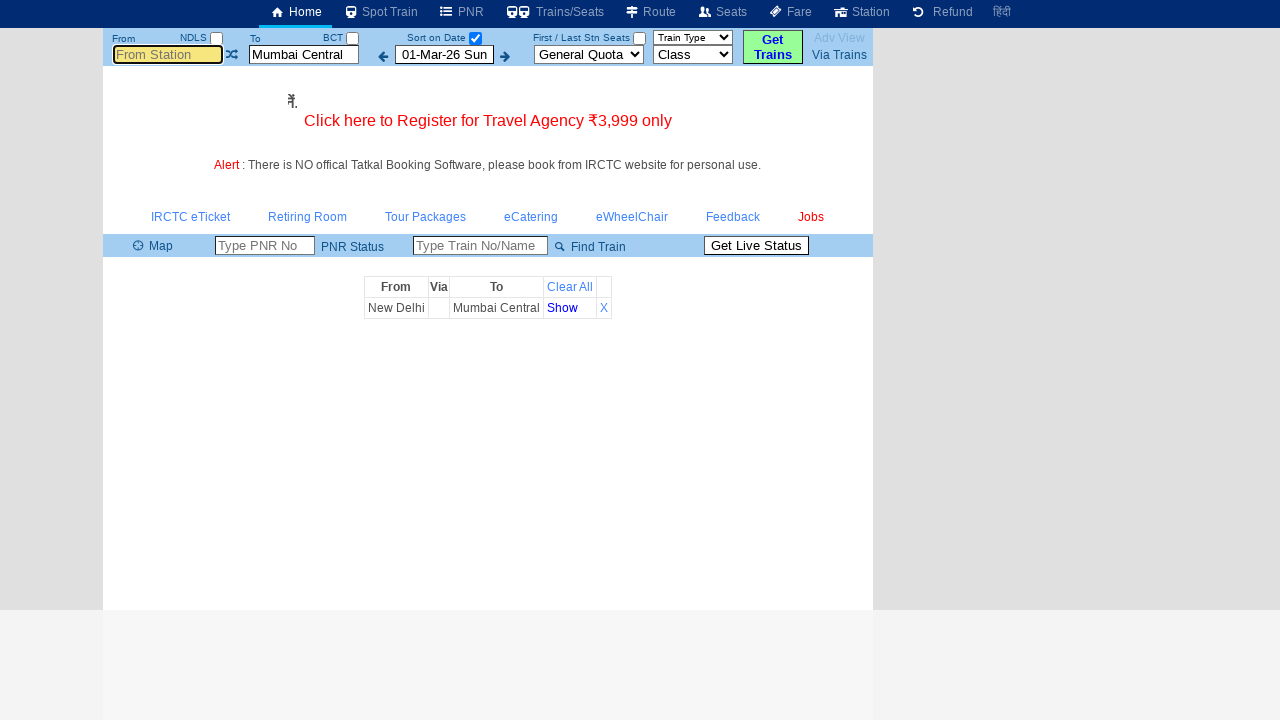

Entered MAS as source station on #txtStationFrom
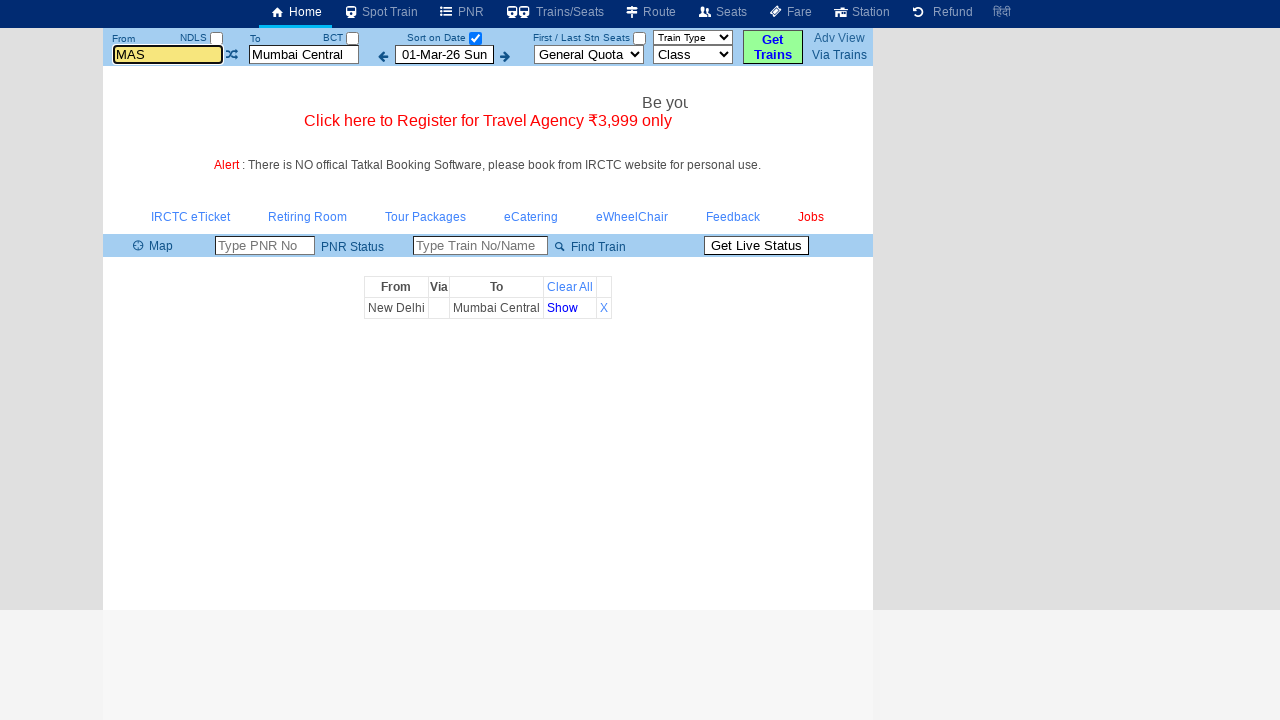

Pressed Tab to move to next field
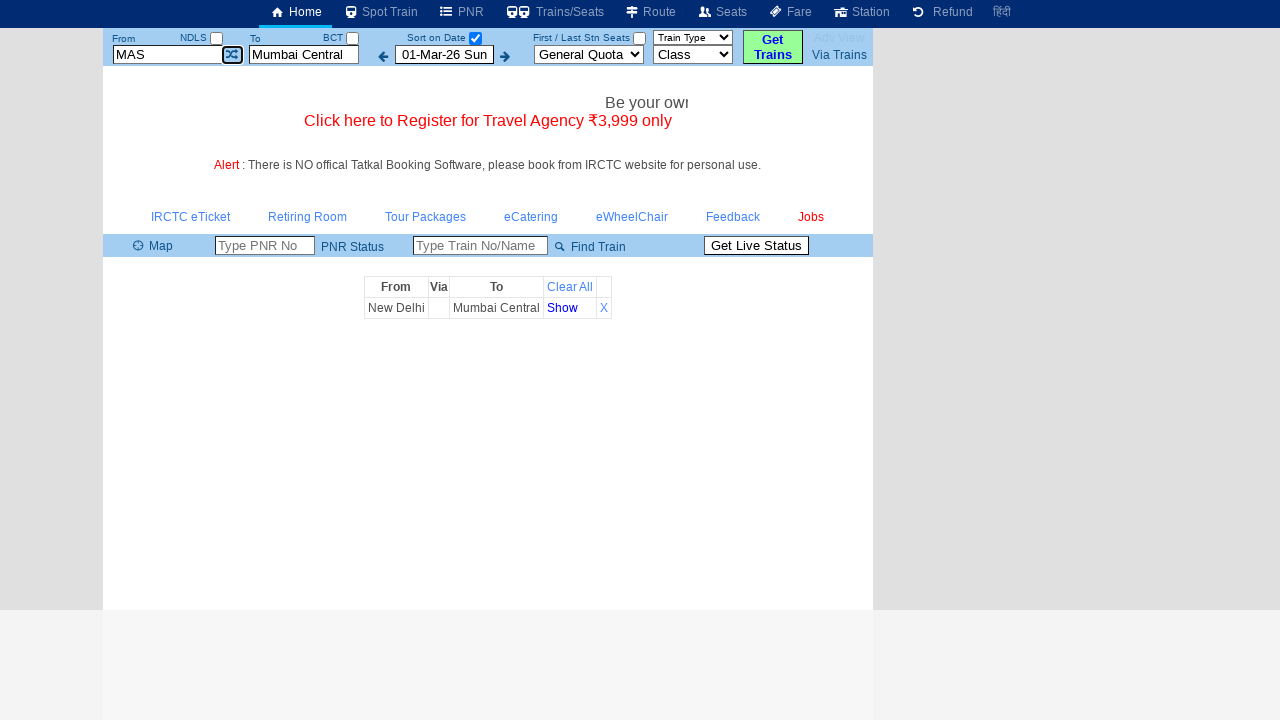

Cleared destination station field on #txtStationTo
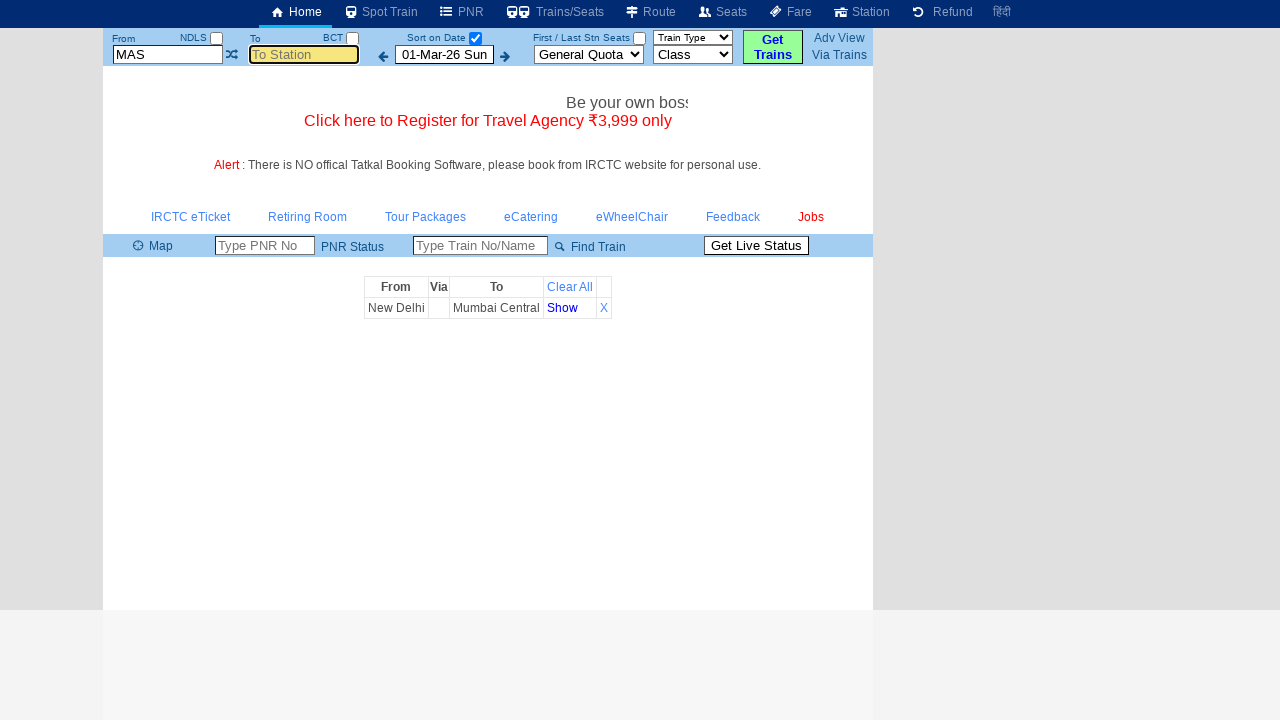

Entered NMKL as destination station on #txtStationTo
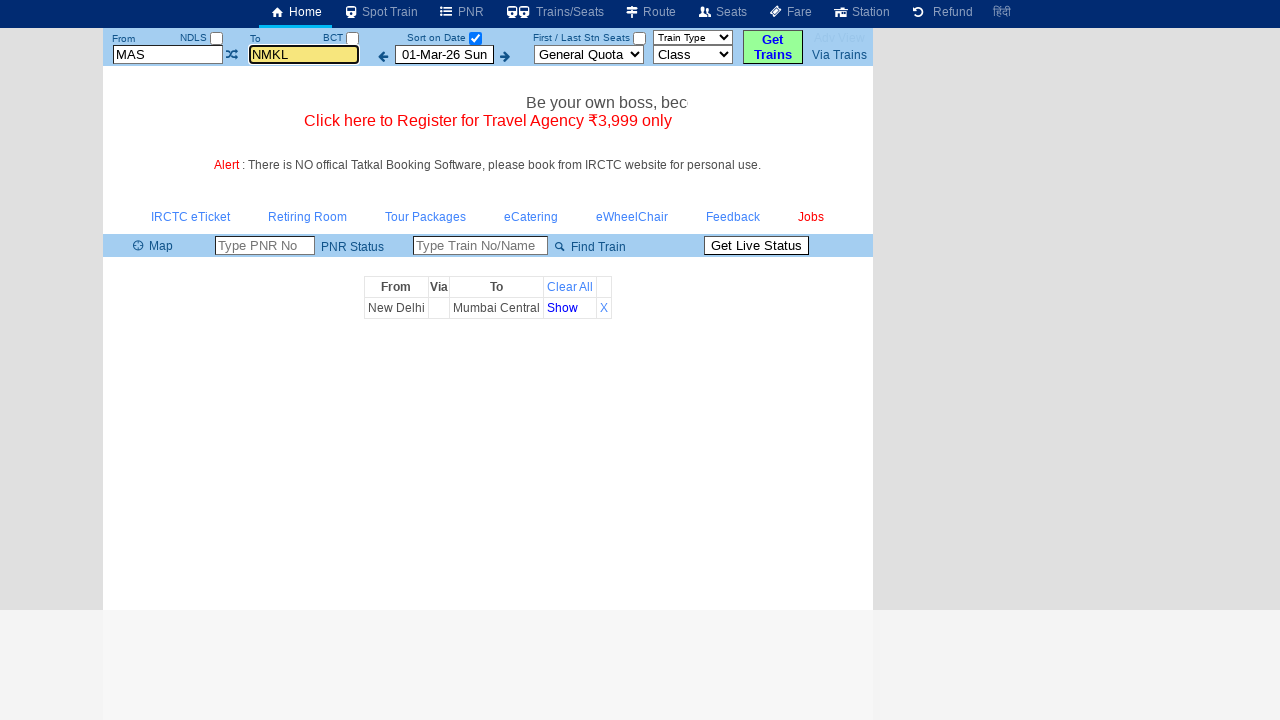

Pressed Tab to move to next field
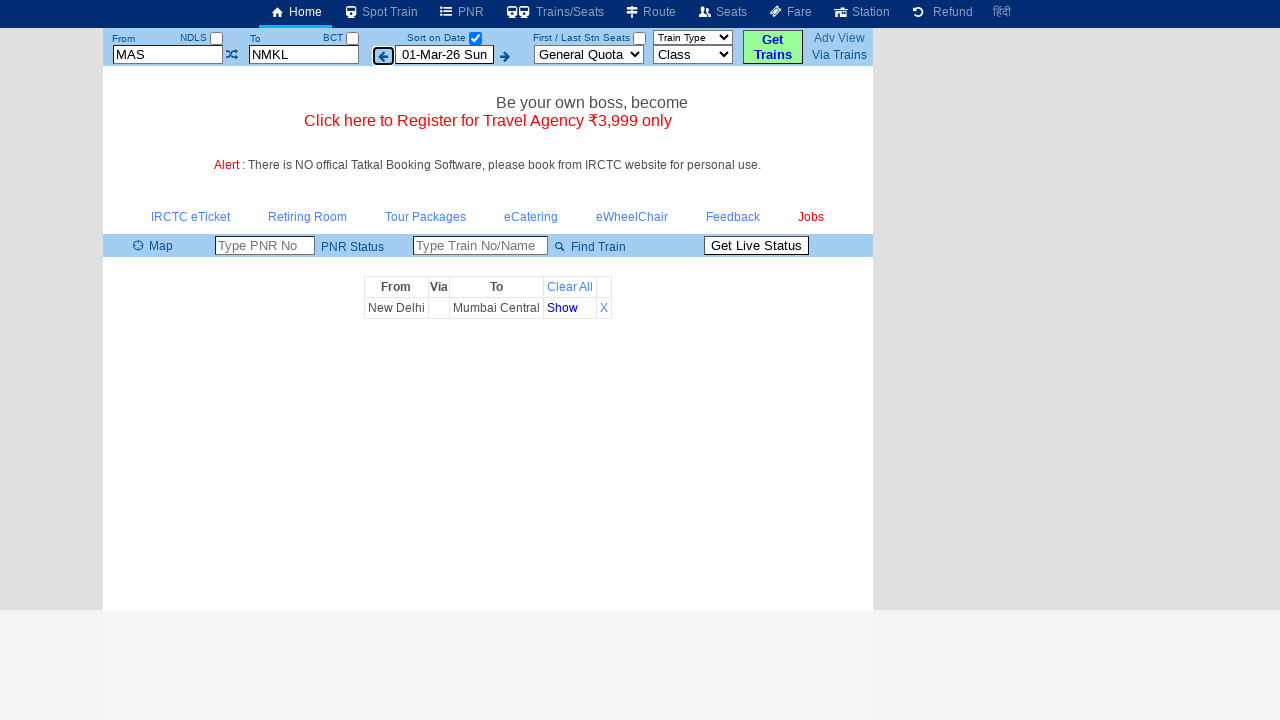

Clicked date-only checkbox option at (475, 38) on #chkSelectDateOnly
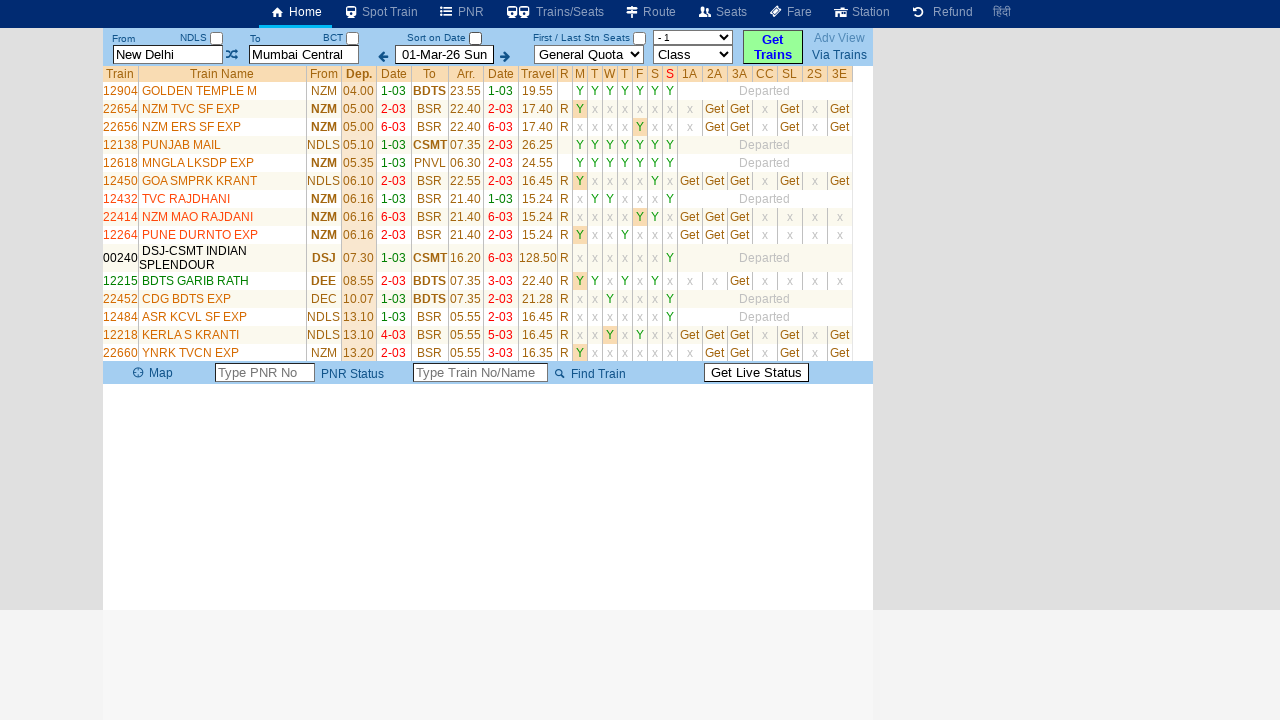

Train results table loaded successfully
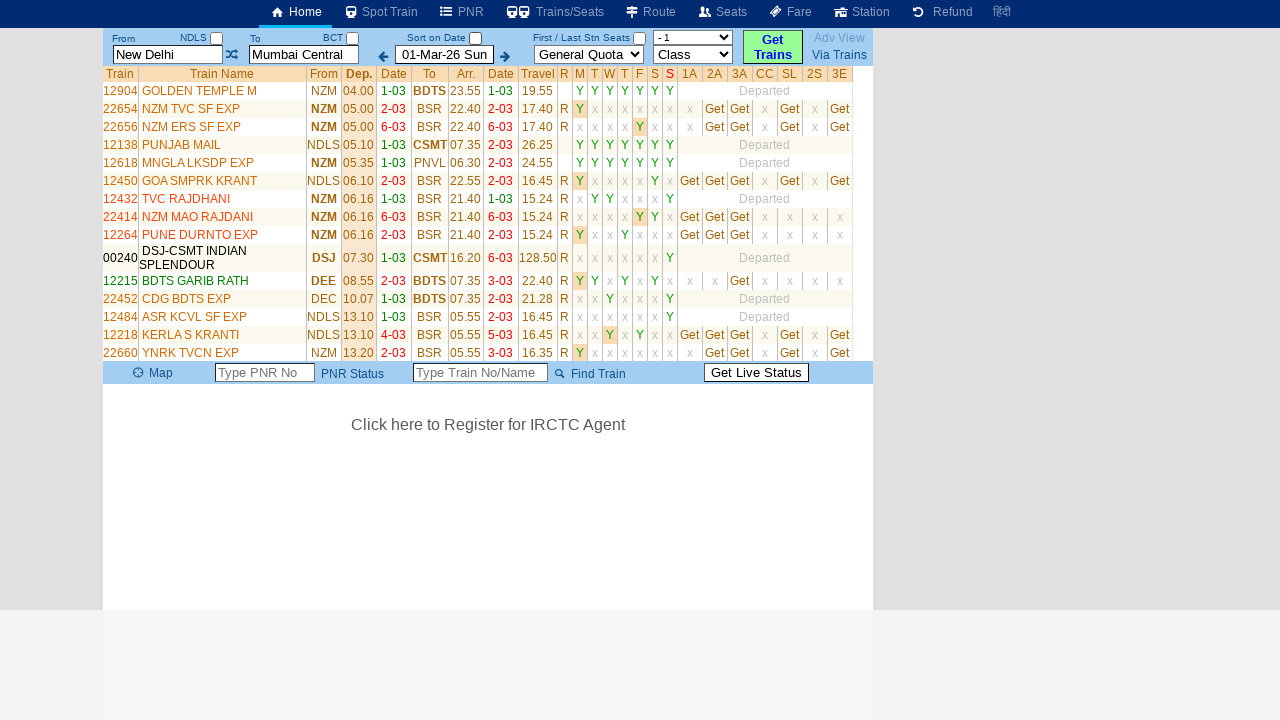

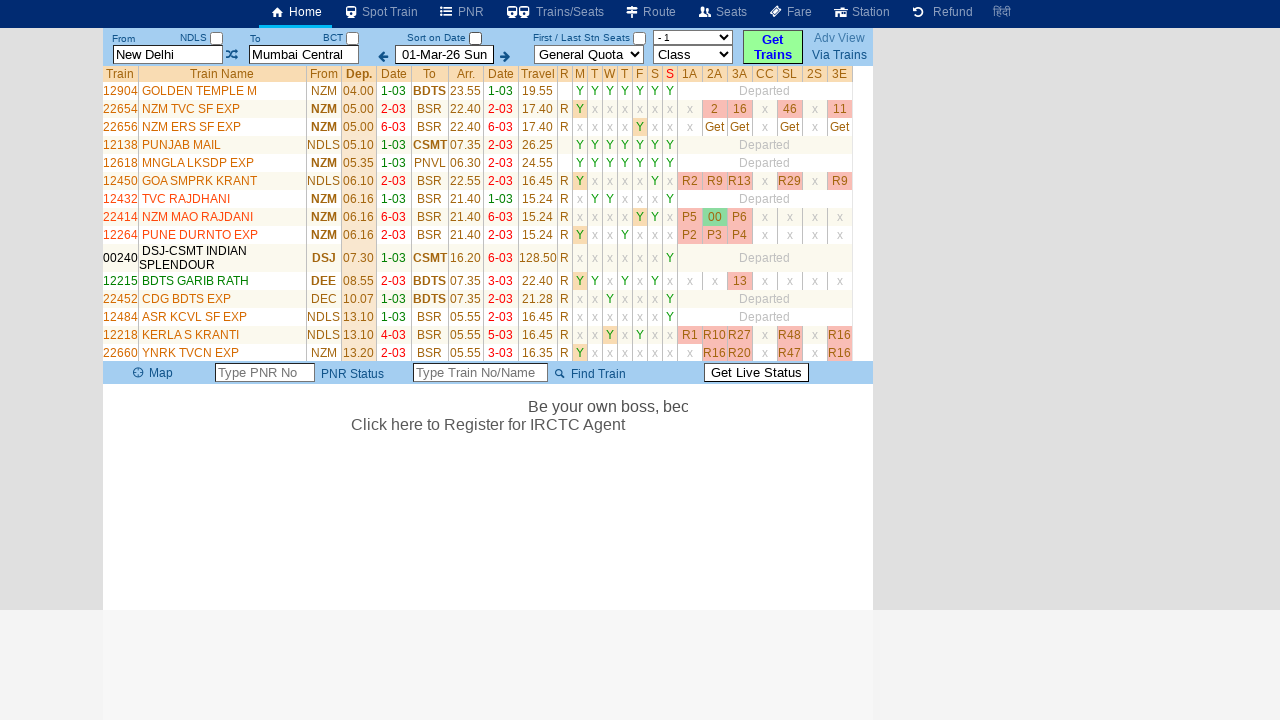